Selects specific day checkboxes (Monday and Sunday) based on their values

Starting URL: https://testautomationpractice.blogspot.com/

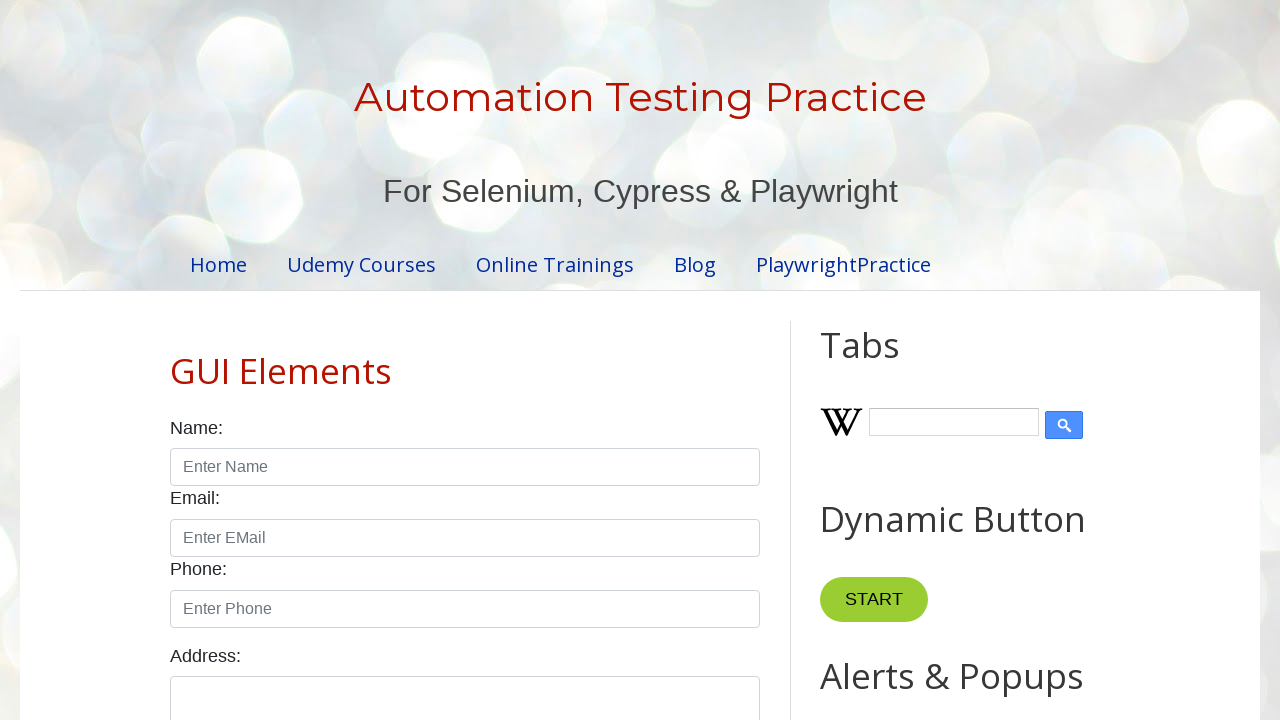

Navigated to test automation practice website
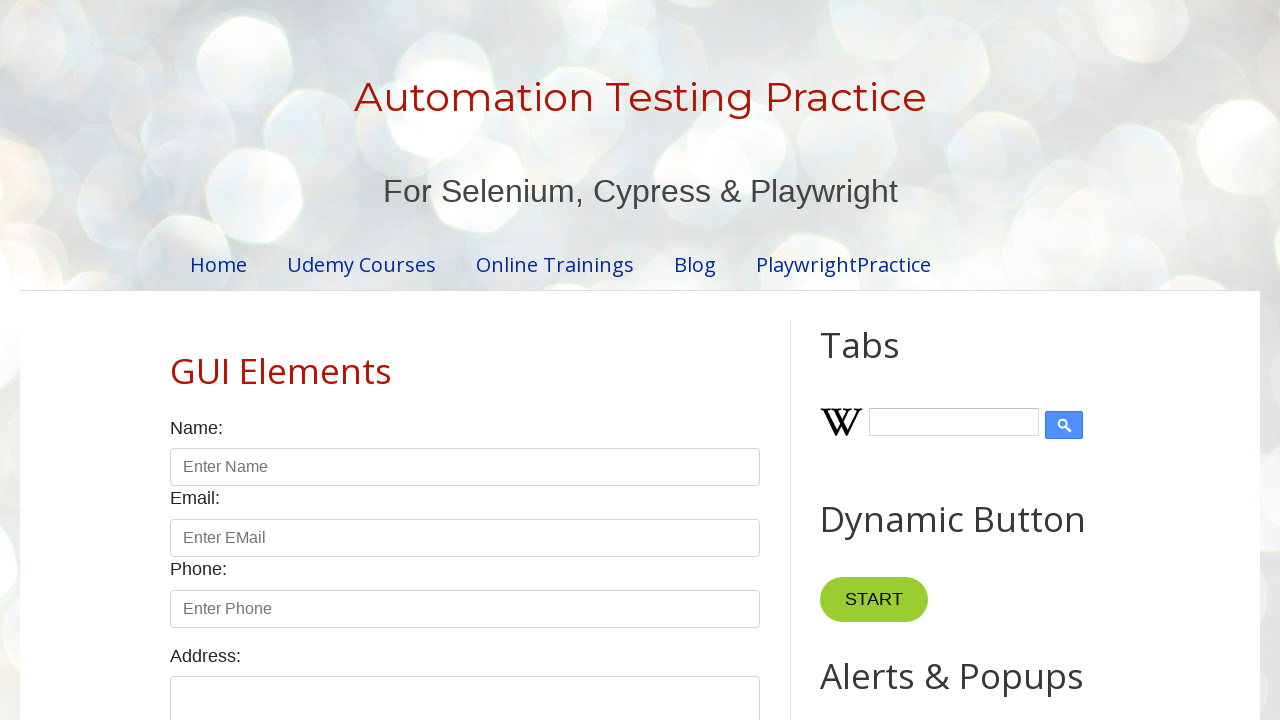

Located all day checkboxes on the page
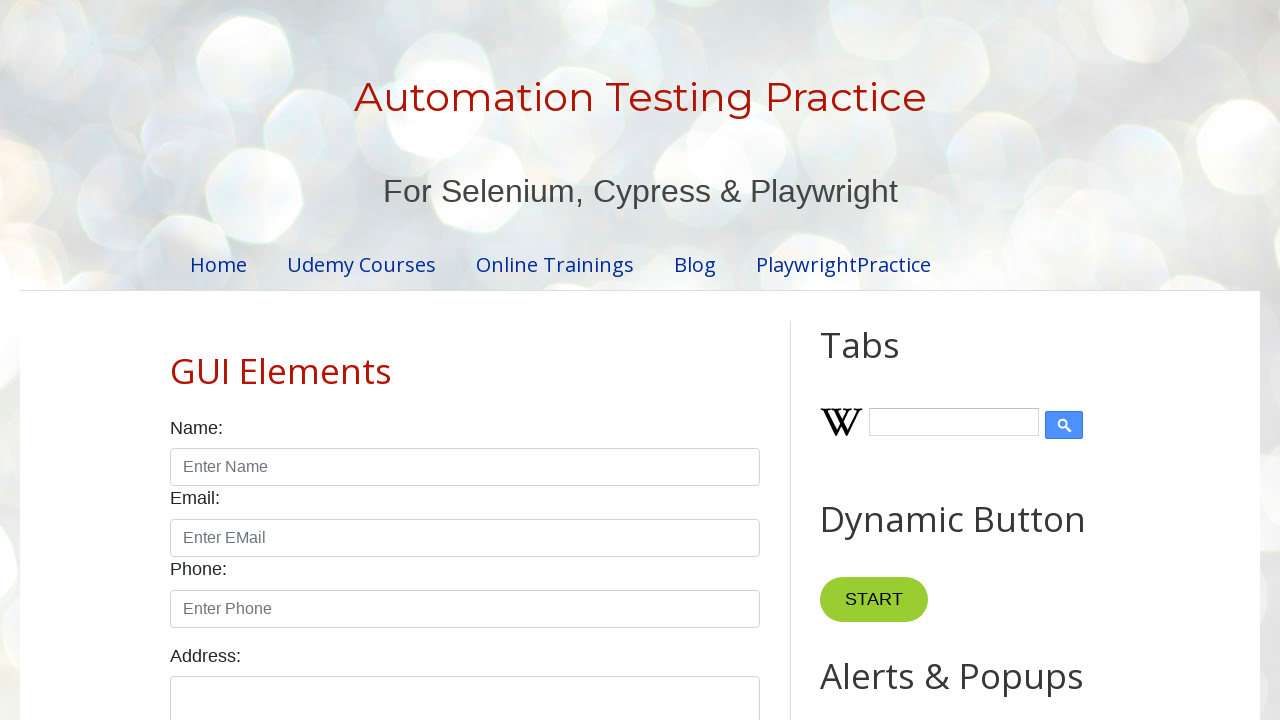

Found 7 day checkboxes
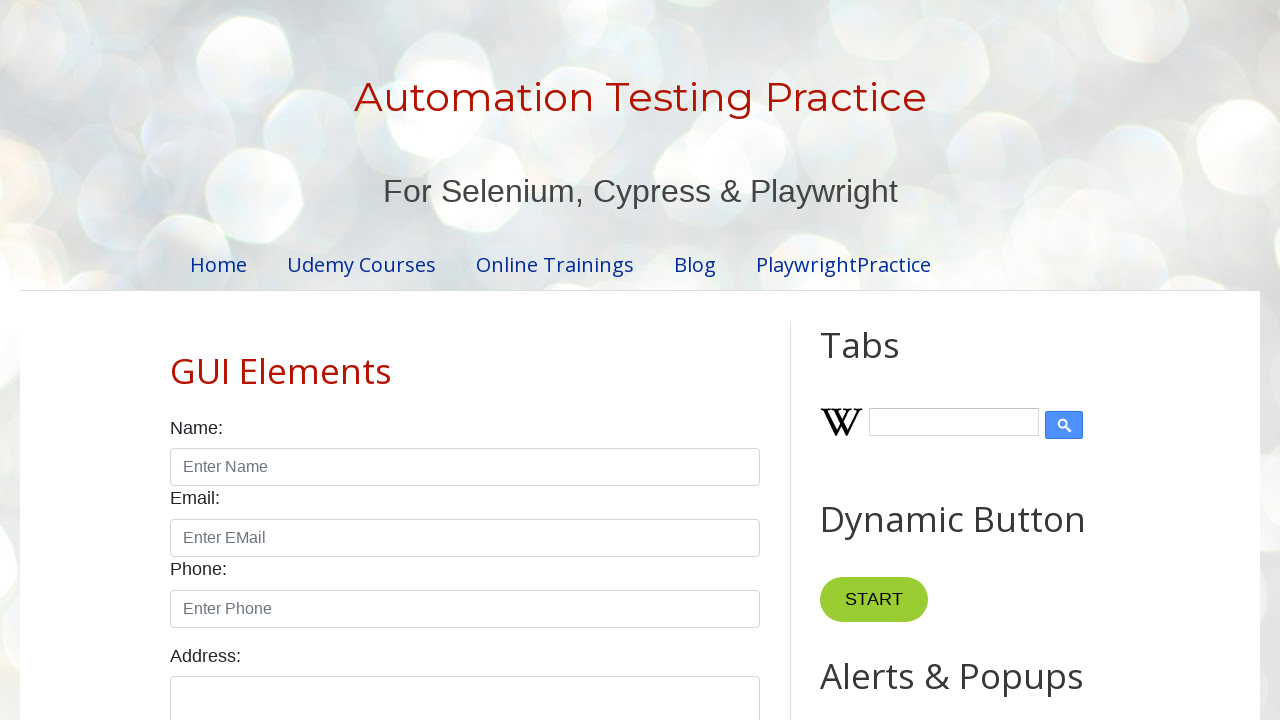

Retrieved value 'sunday' from checkbox 1
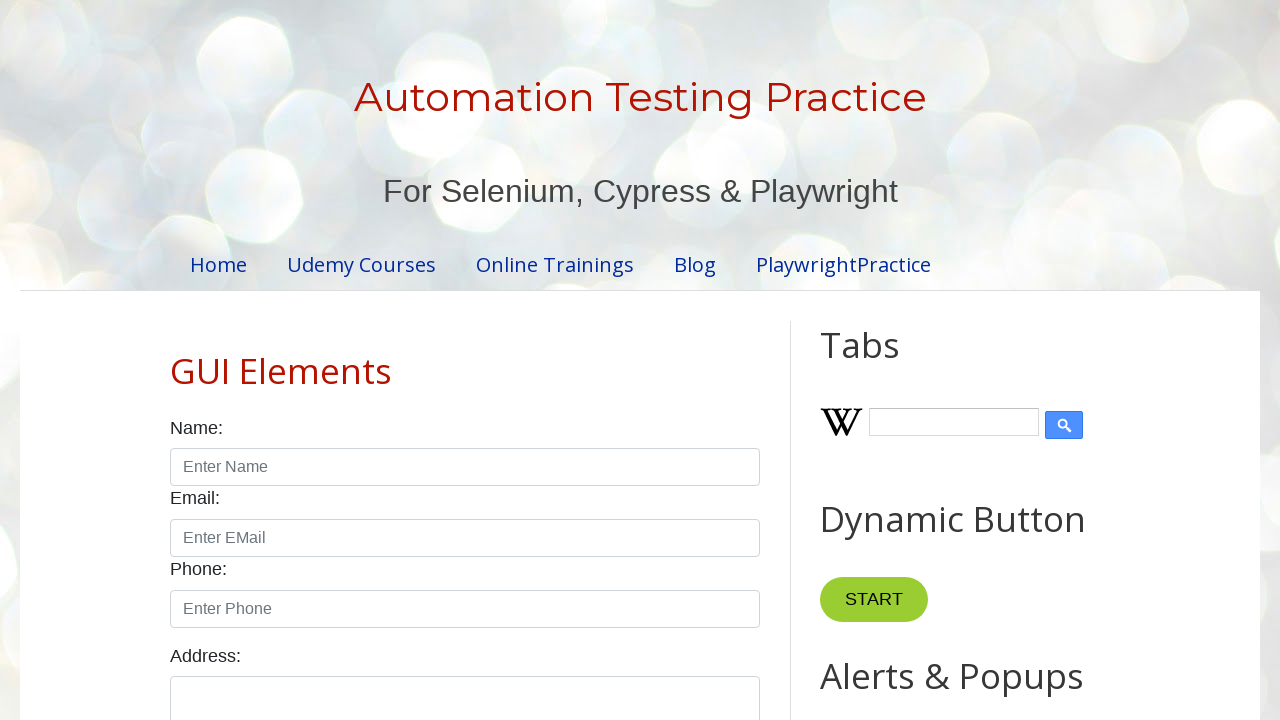

Selected sunday checkbox at (176, 360) on xpath=//input[@type='checkbox' and contains(@id,'day')] >> nth=0
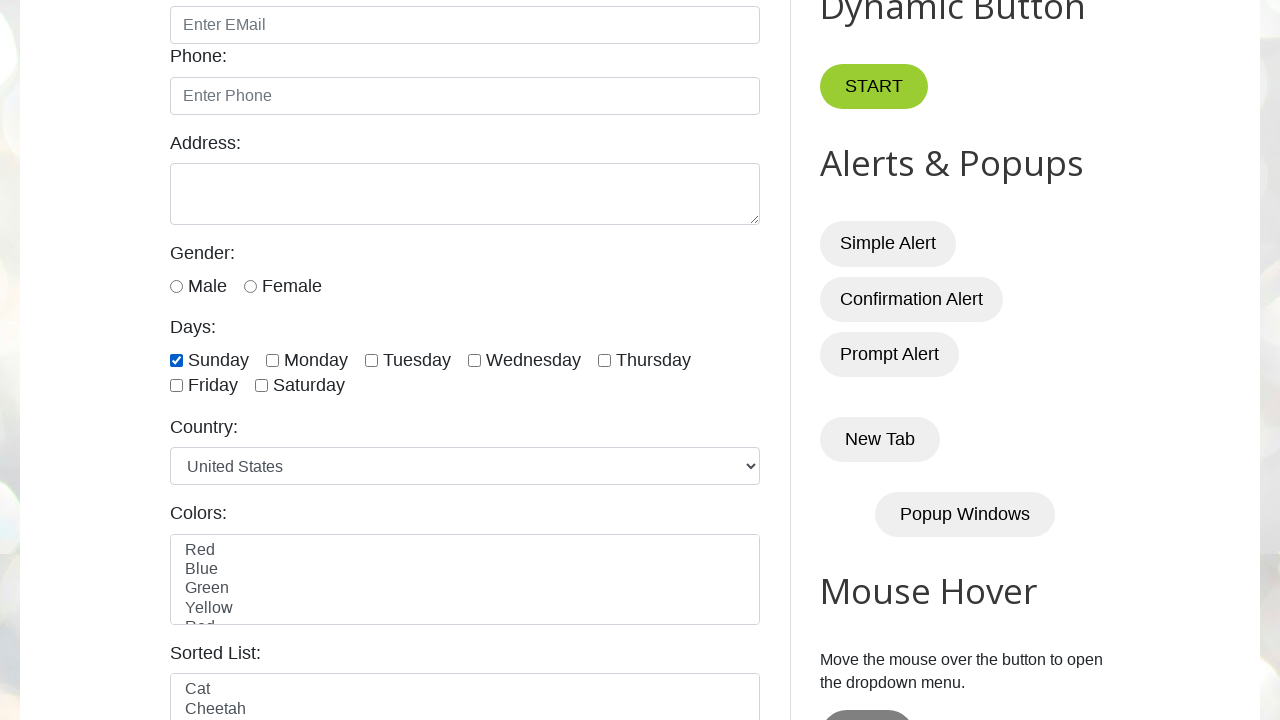

Retrieved value 'monday' from checkbox 2
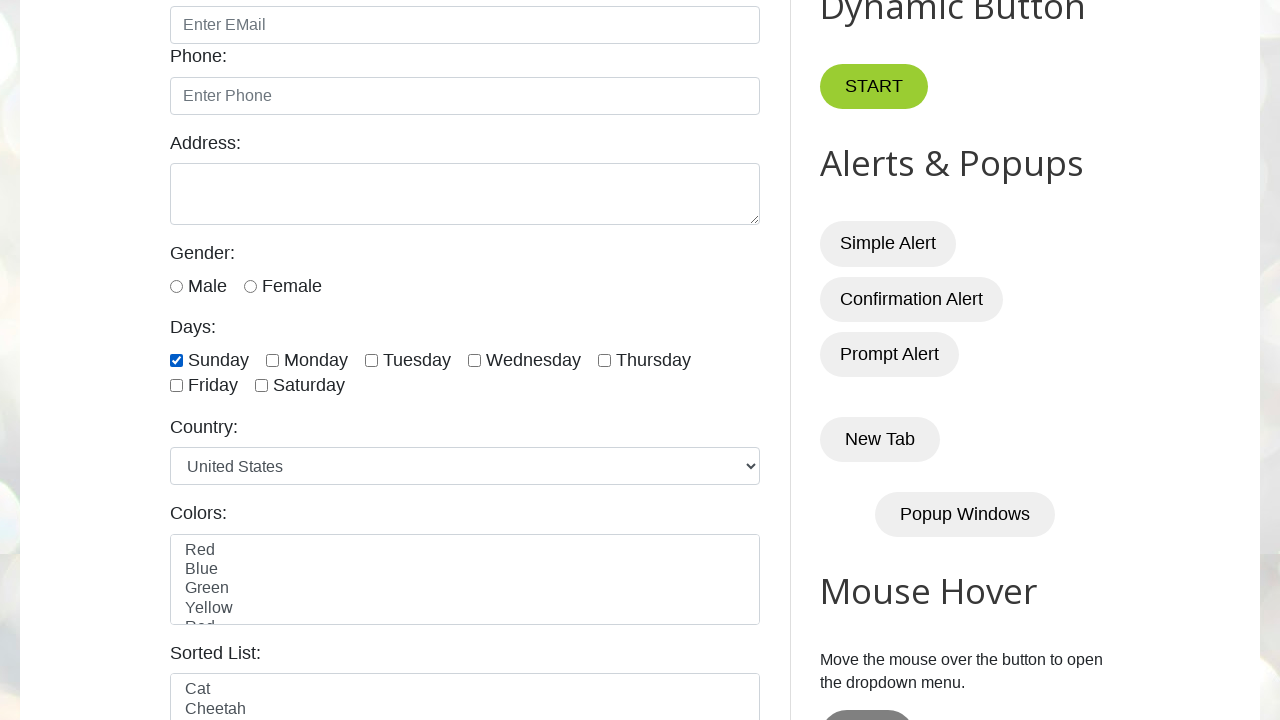

Selected monday checkbox at (272, 360) on xpath=//input[@type='checkbox' and contains(@id,'day')] >> nth=1
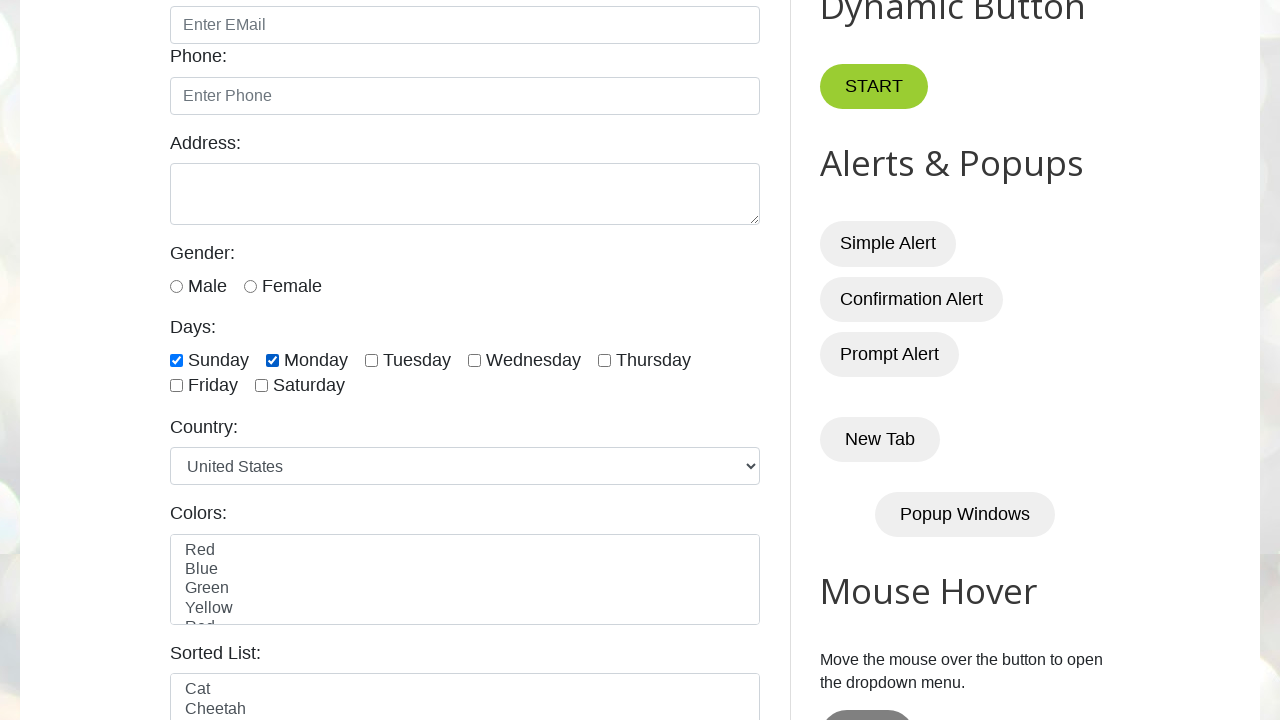

Retrieved value 'tuesday' from checkbox 3
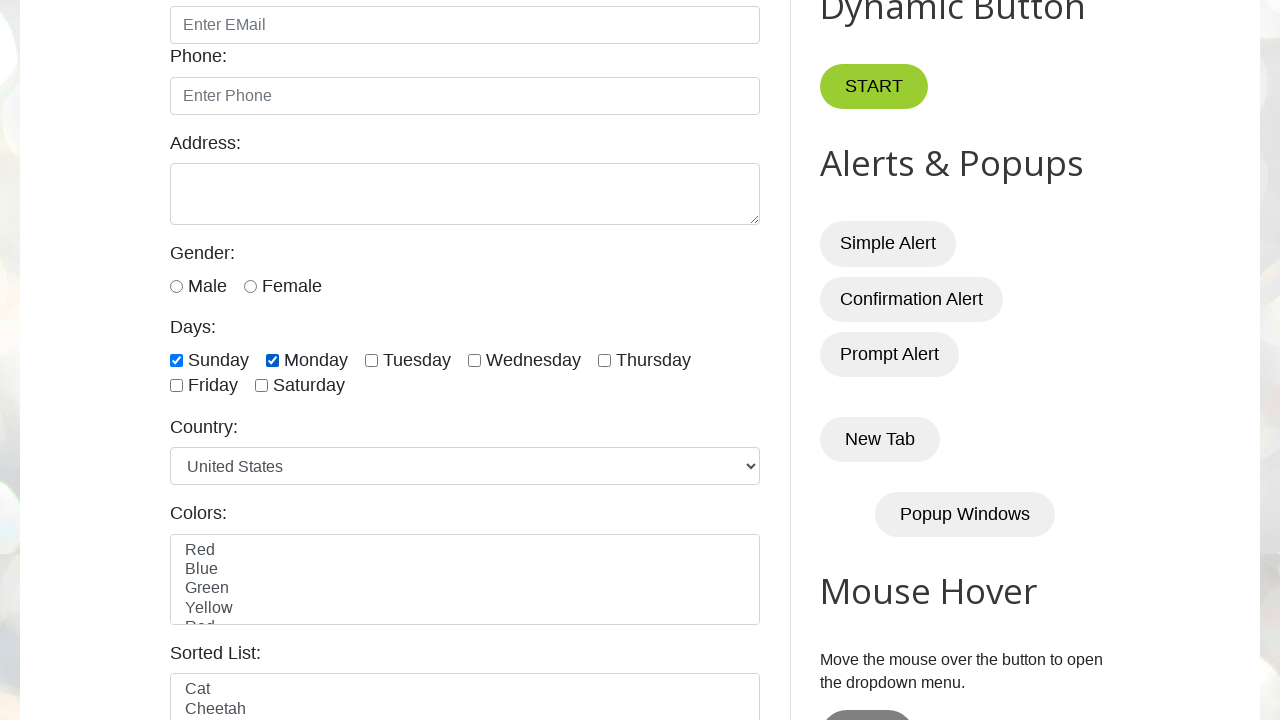

Retrieved value 'wednesday' from checkbox 4
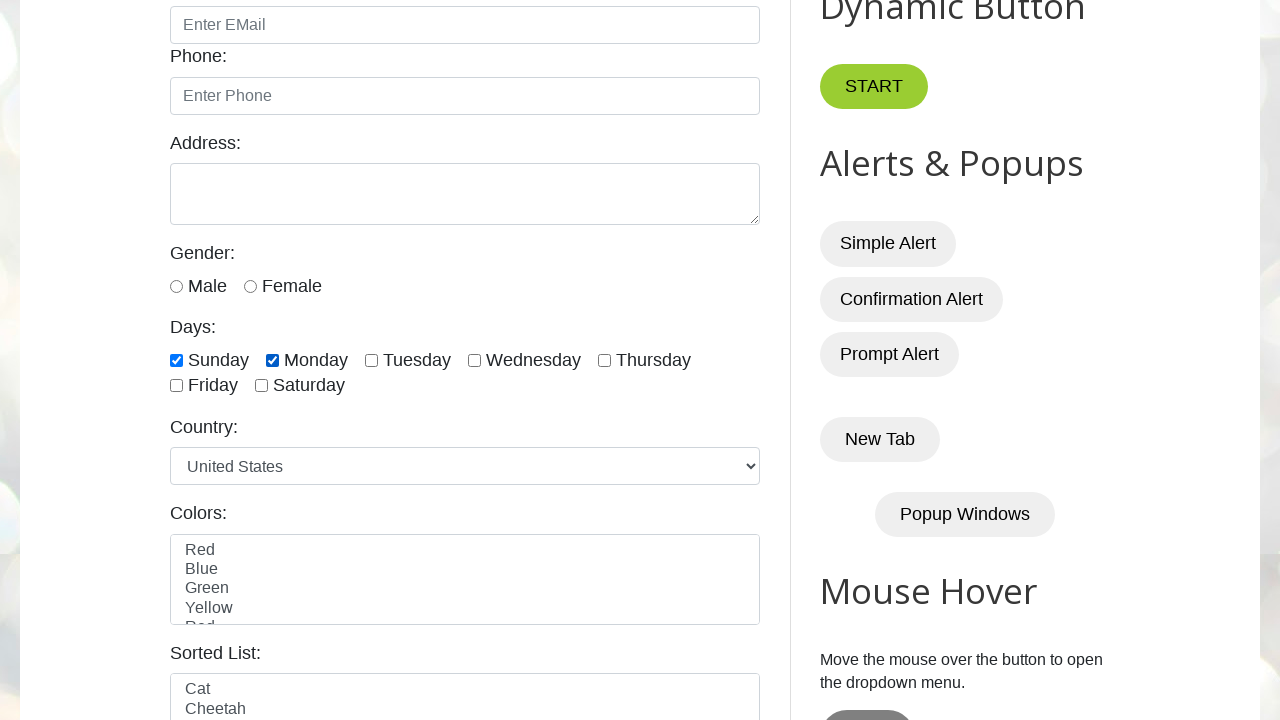

Retrieved value 'thursday' from checkbox 5
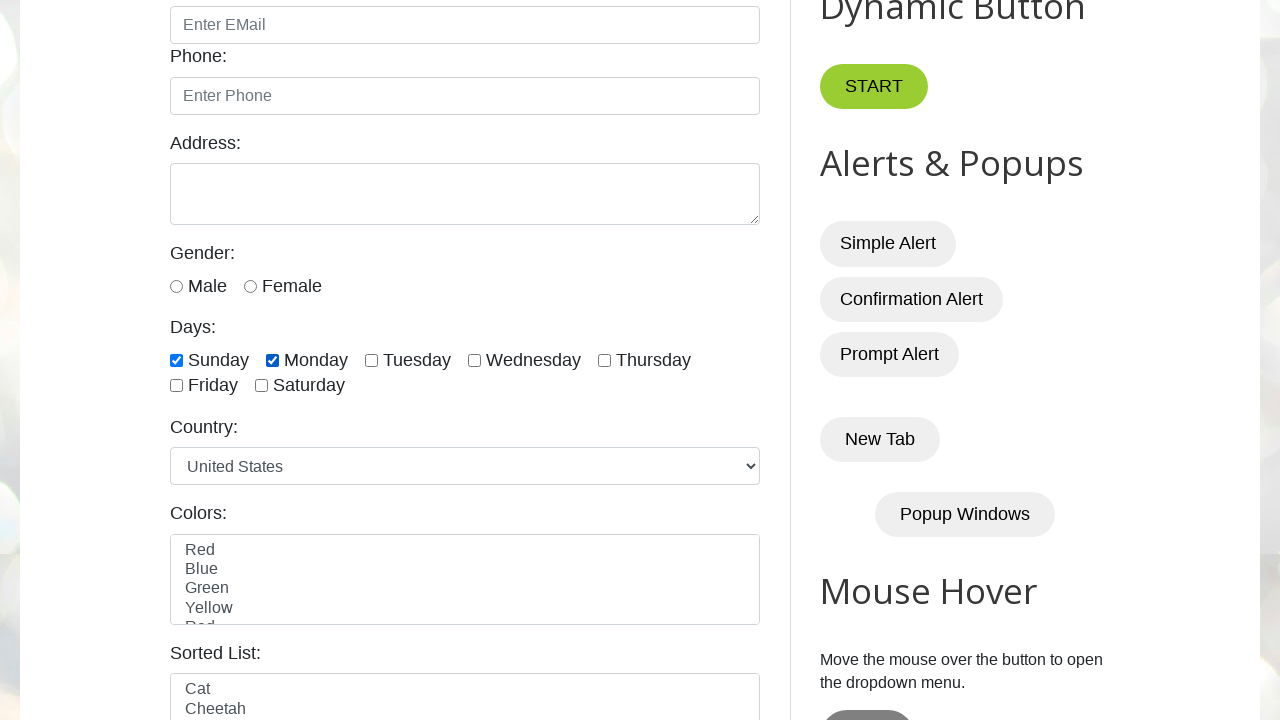

Retrieved value 'friday' from checkbox 6
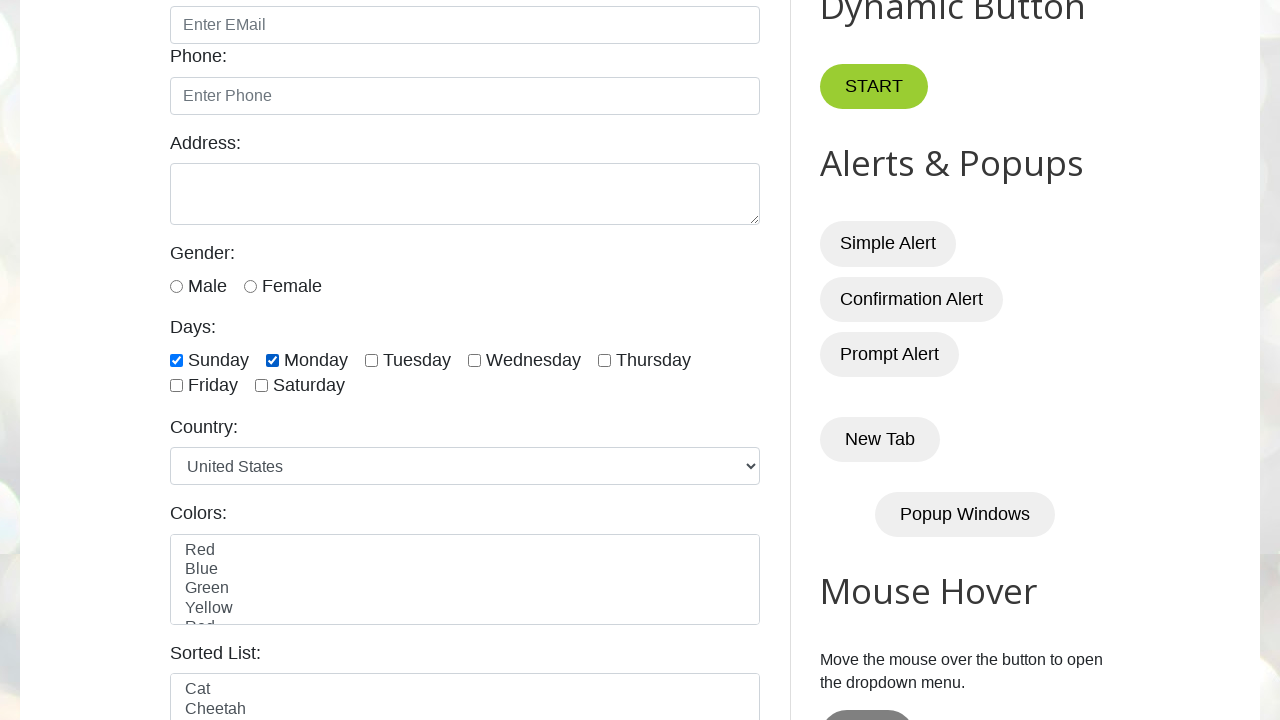

Retrieved value 'saturday' from checkbox 7
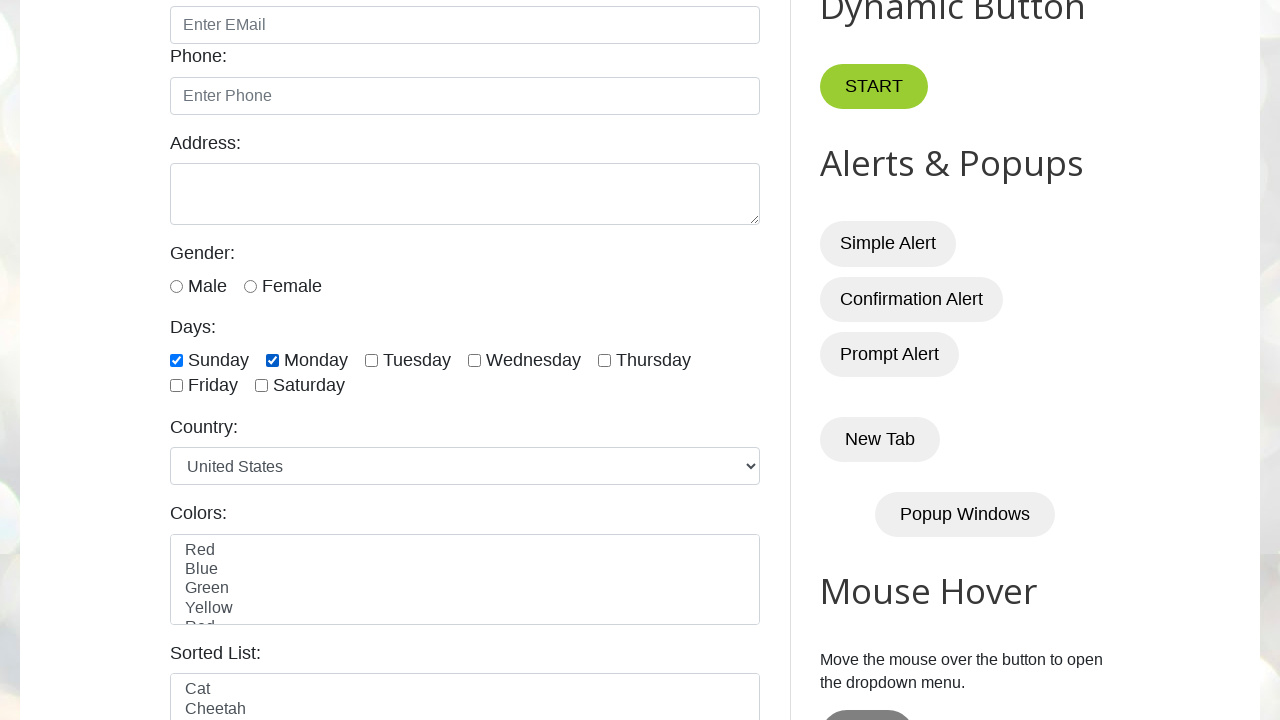

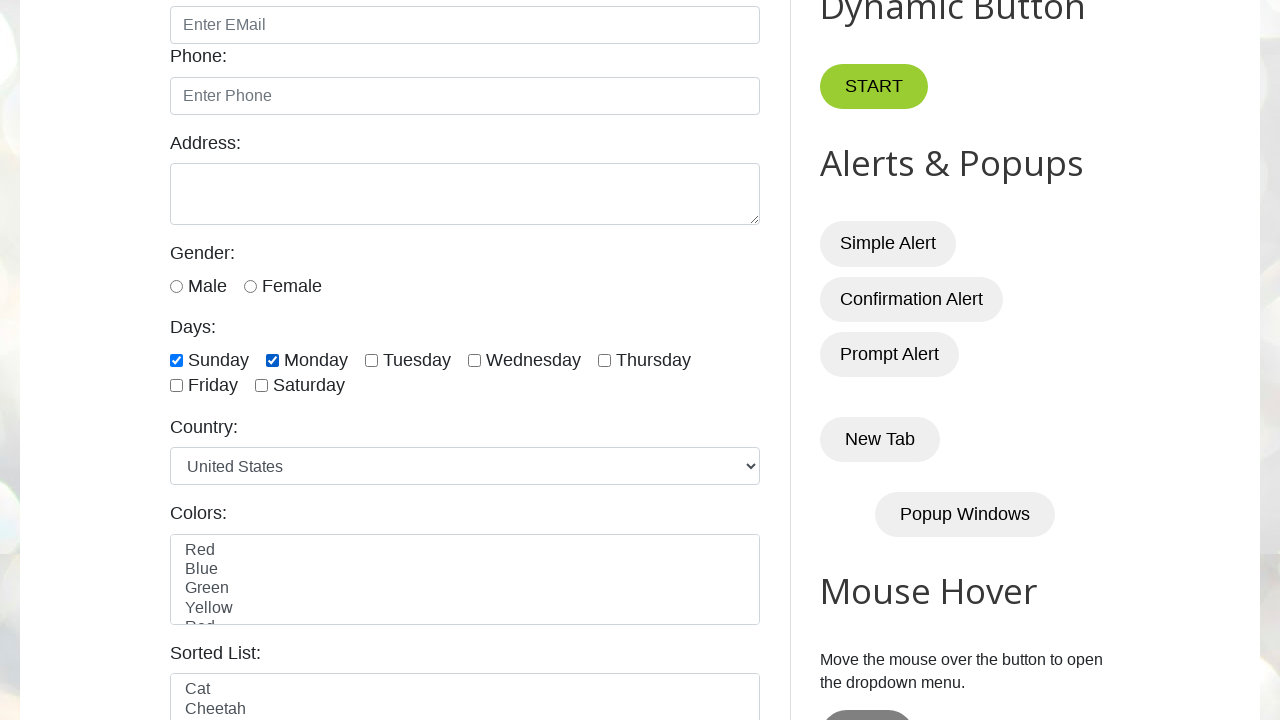